Tests new window functionality by clicking a link that opens a new window, then switching between windows using window handle order and verifying the correct window is in focus by checking page titles.

Starting URL: http://the-internet.herokuapp.com/windows

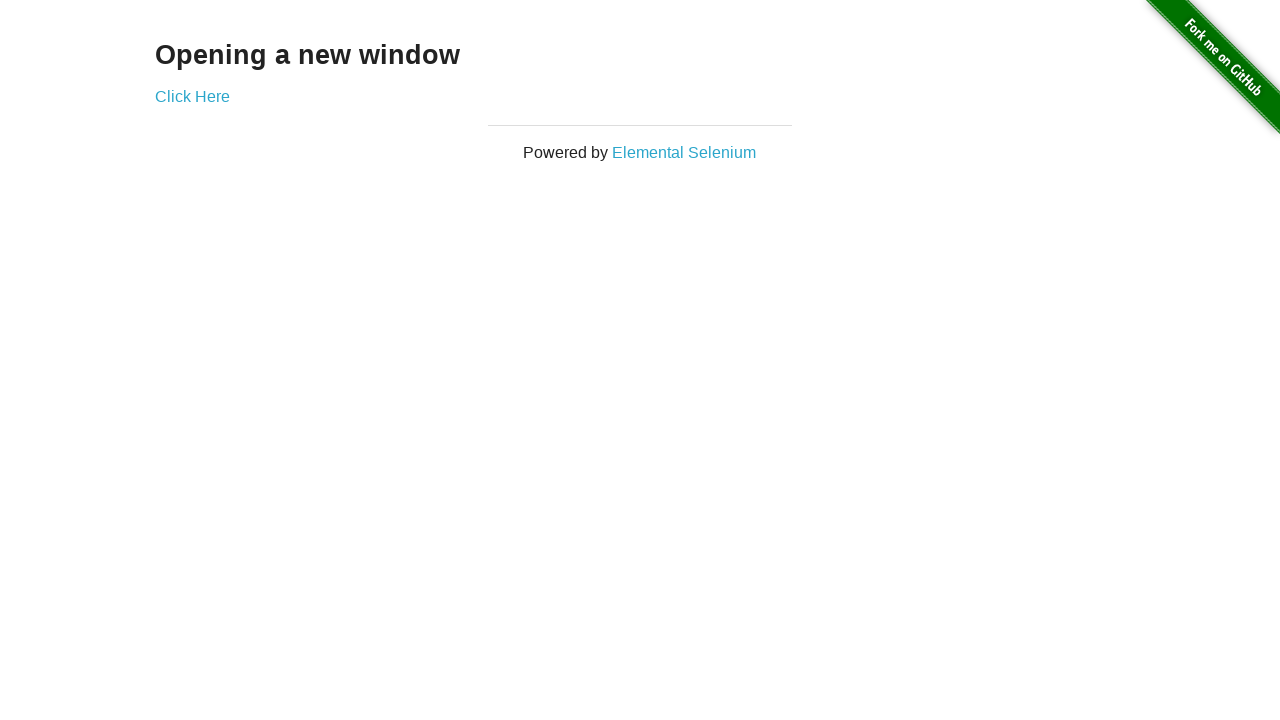

Clicked link that opens a new window at (192, 96) on .example a
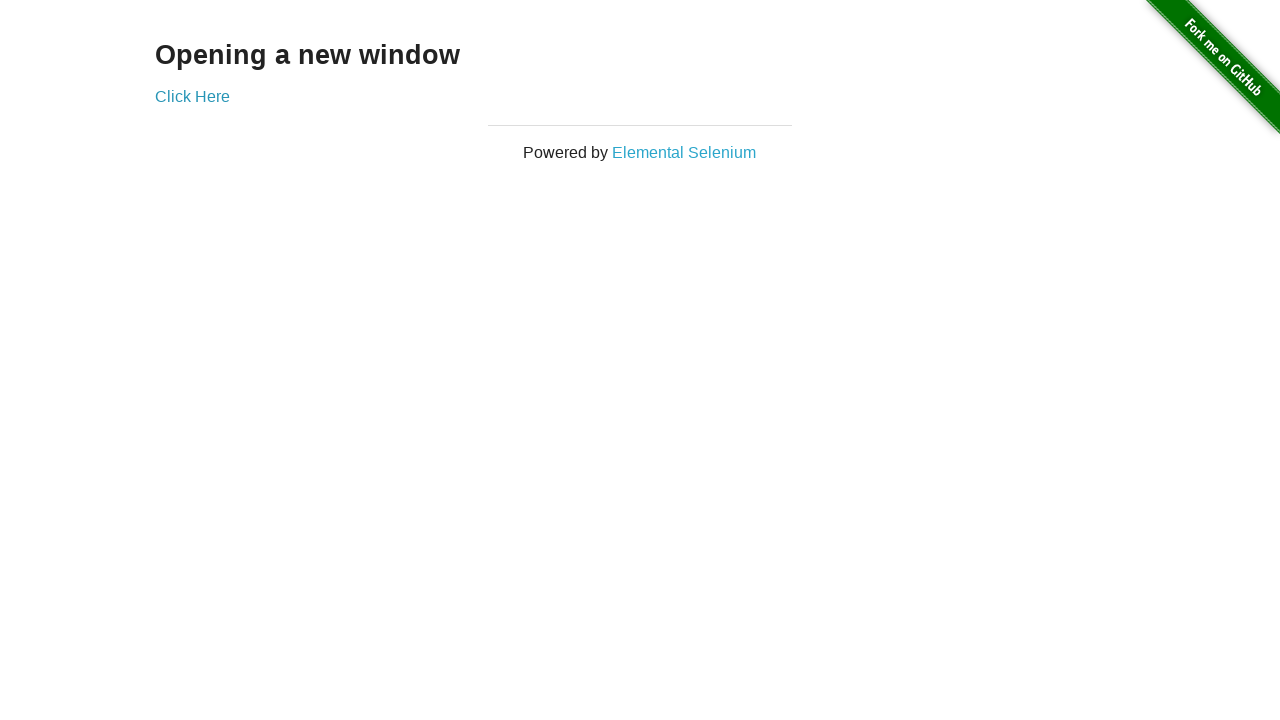

Captured the new window page object
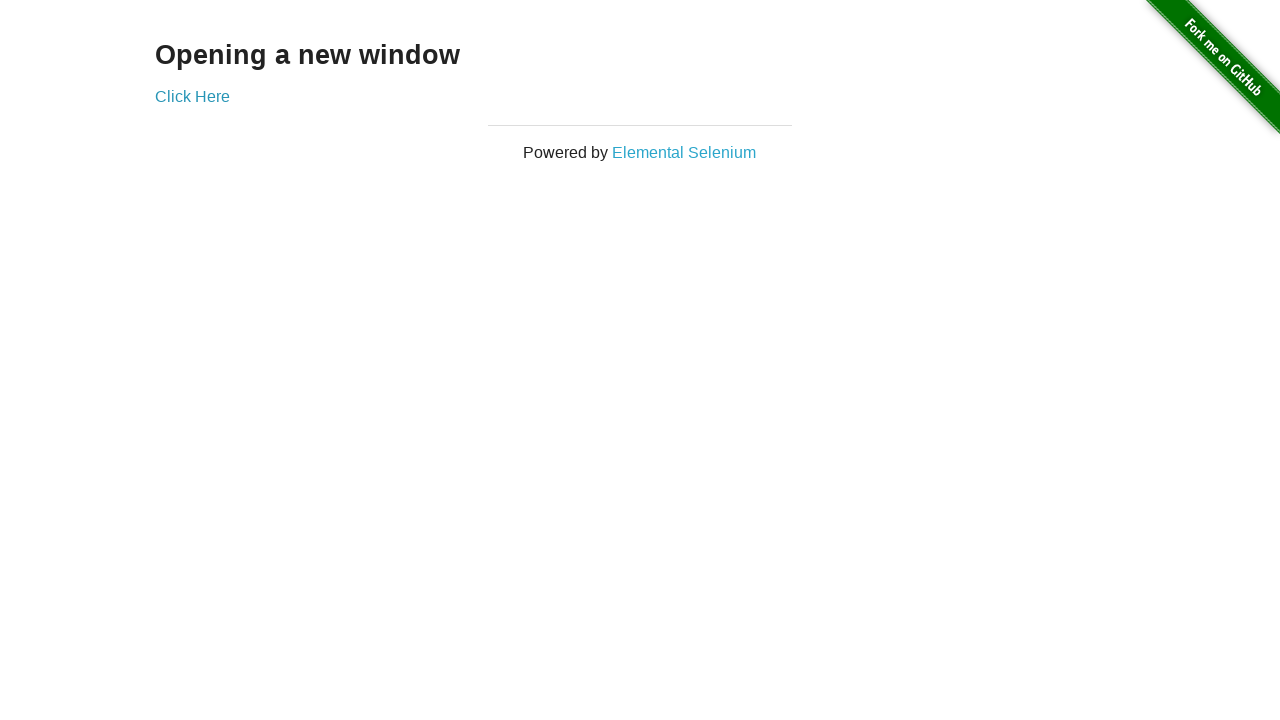

Verified original window title is not 'New Window'
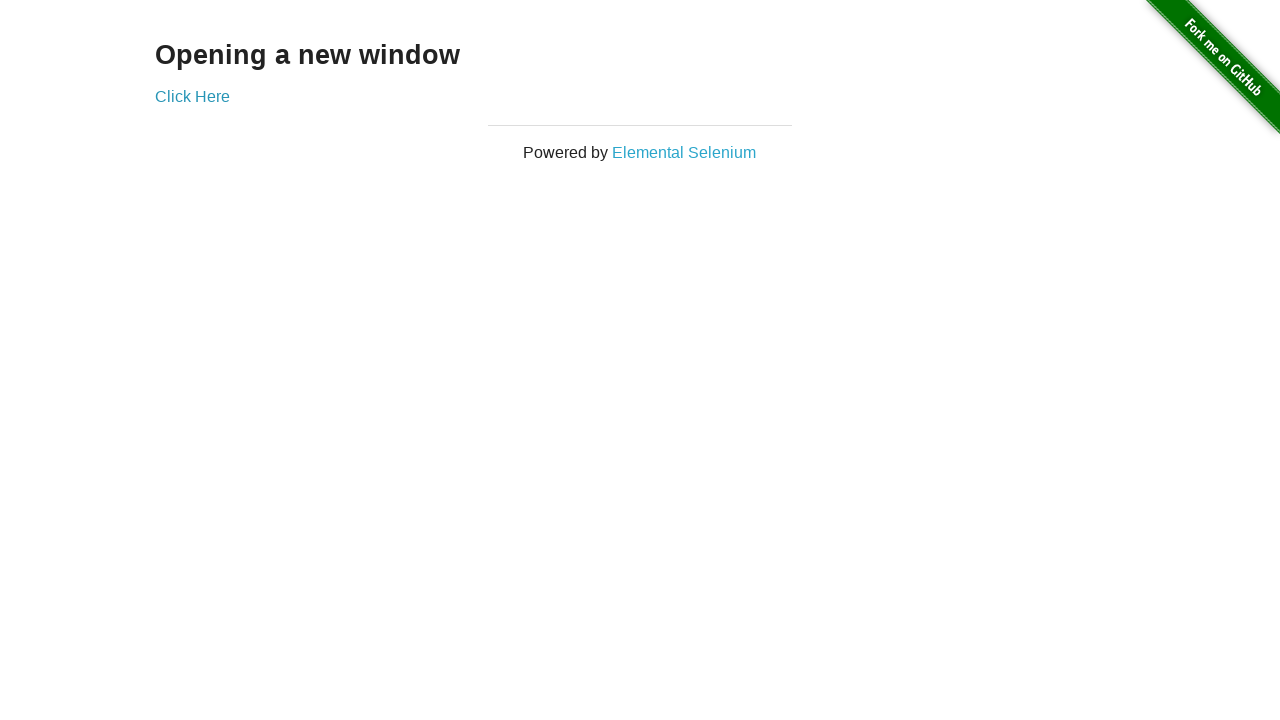

Waited for new window to load
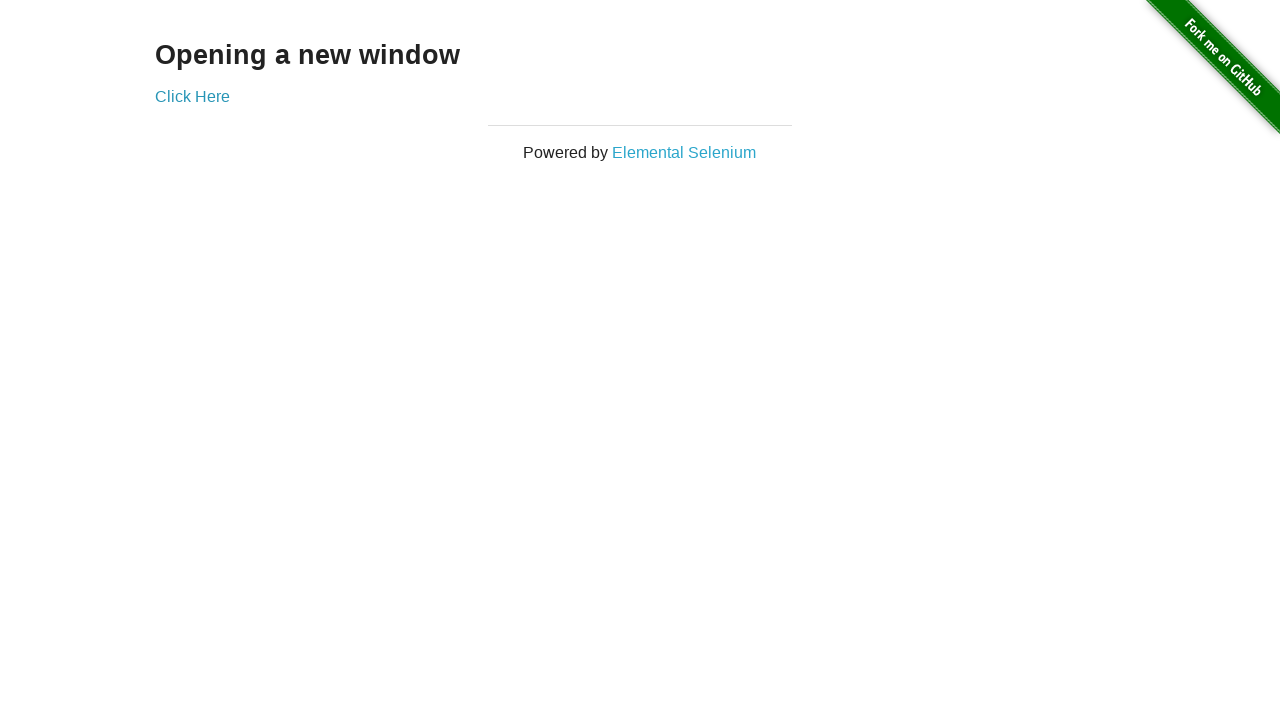

Verified new window title is 'New Window'
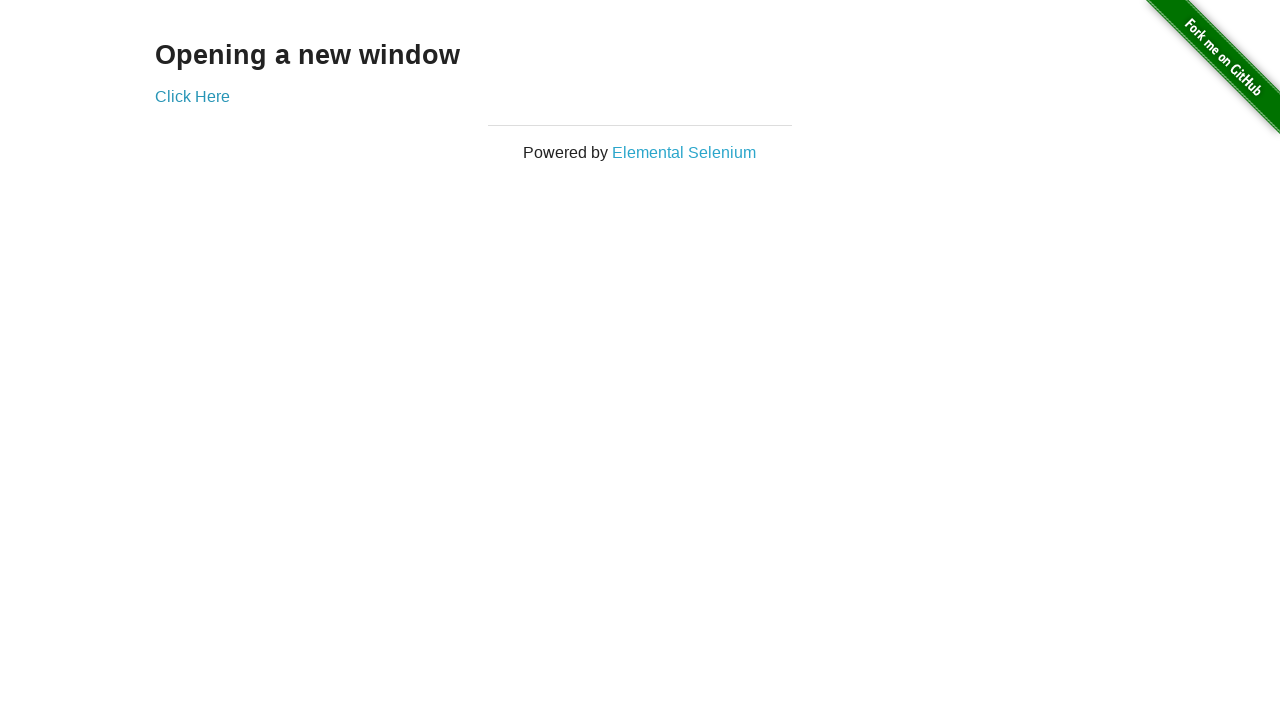

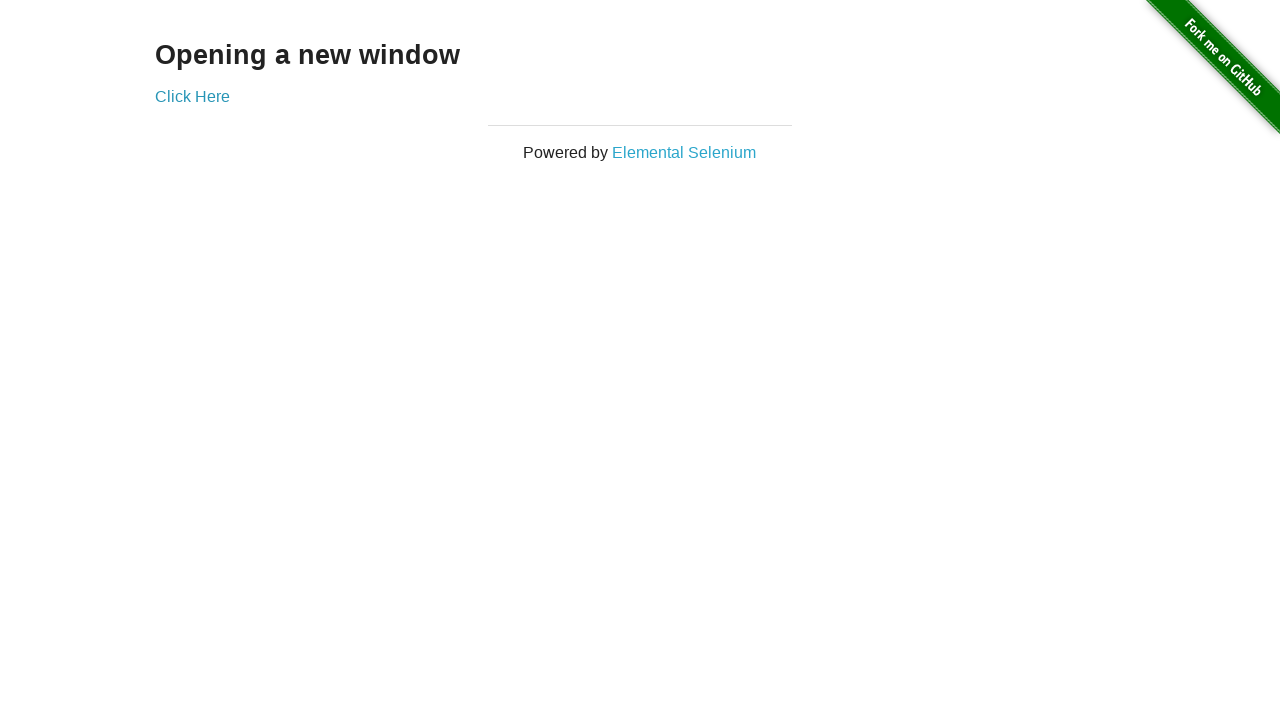